Tests the add/remove elements functionality by clicking "Add Element" button twice to create two delete buttons, then clicking one delete button to remove an element

Starting URL: https://the-internet.herokuapp.com/add_remove_elements/

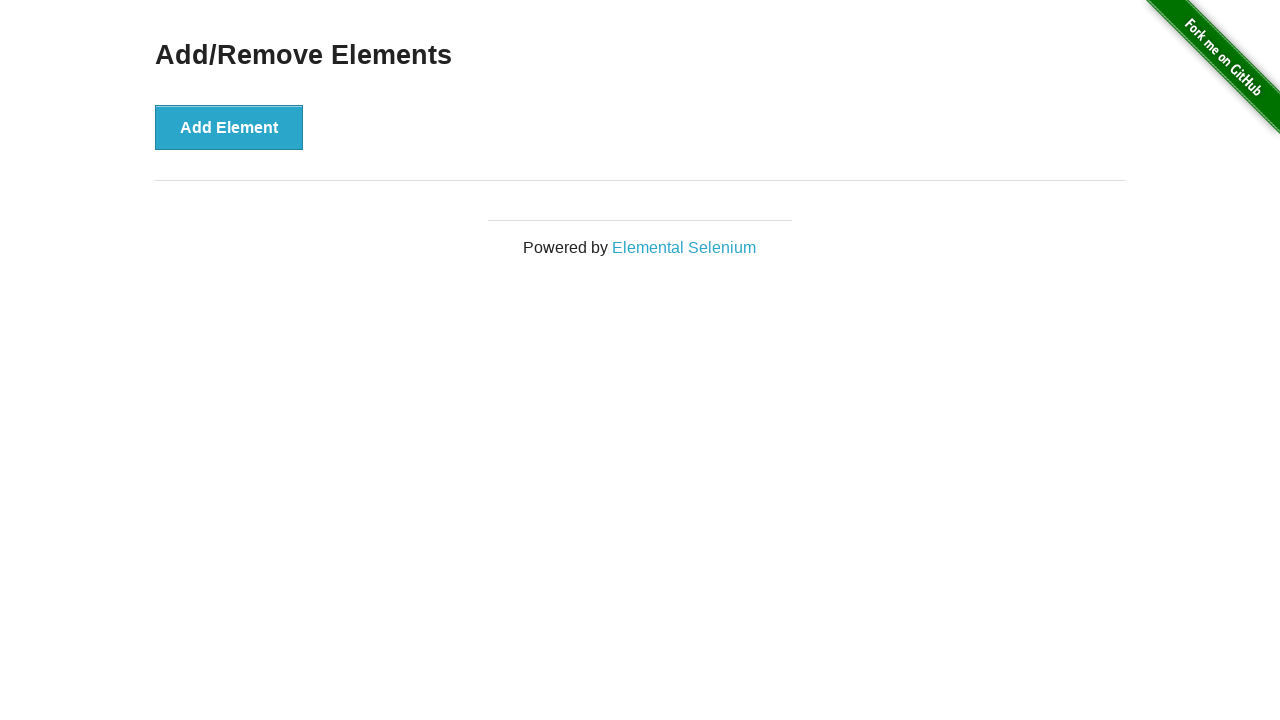

Clicked 'Add Element' button (first time) at (229, 127) on xpath=//button[text()='Add Element']
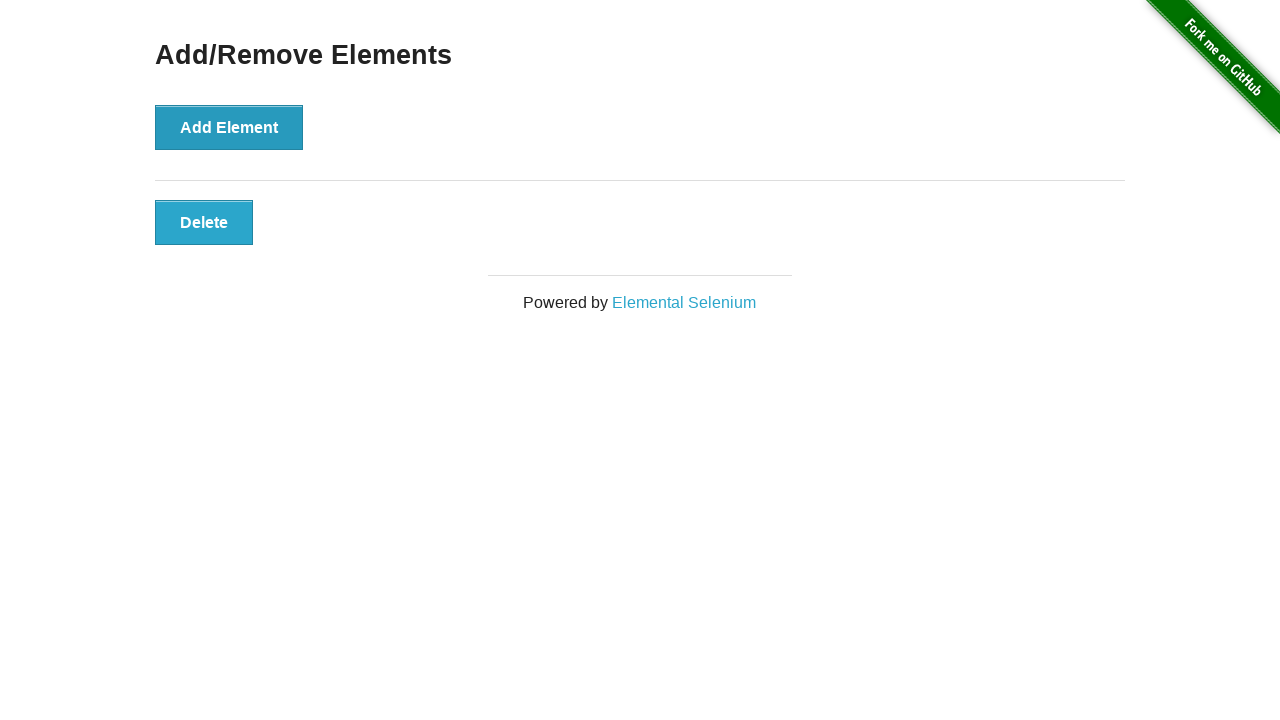

Clicked 'Add Element' button (second time) at (229, 127) on xpath=//button[text()='Add Element']
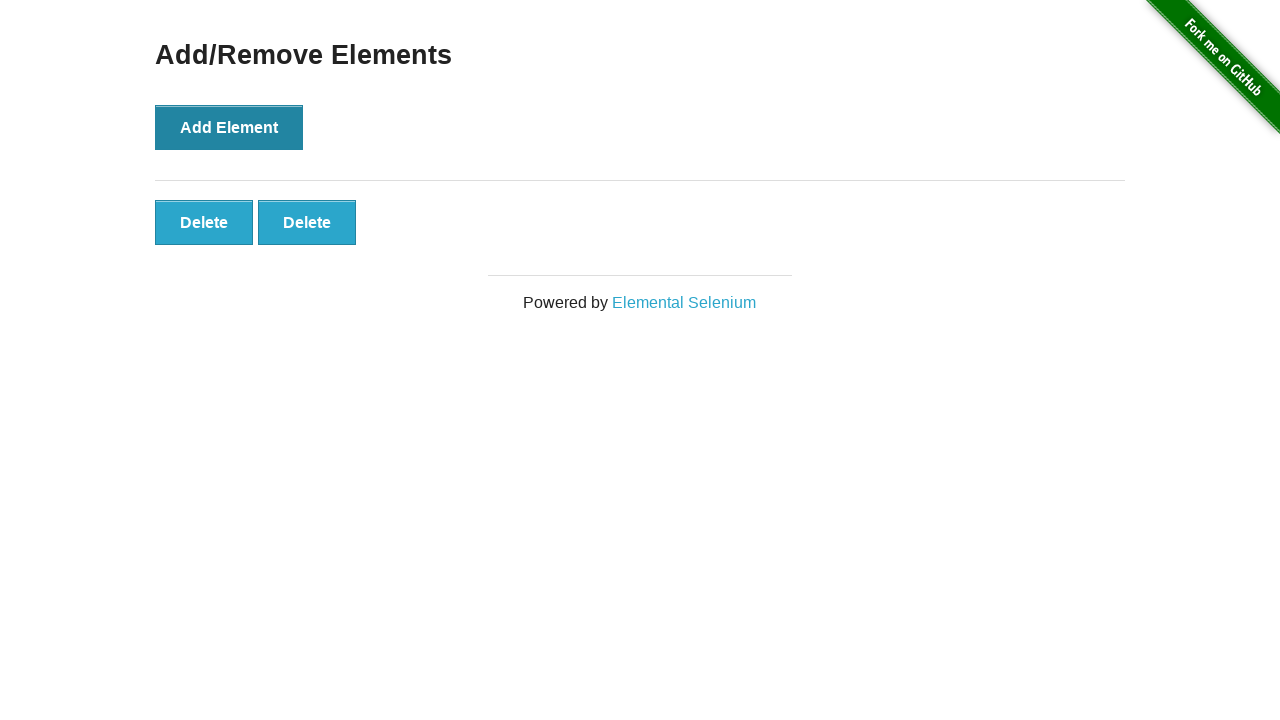

Located all Delete buttons
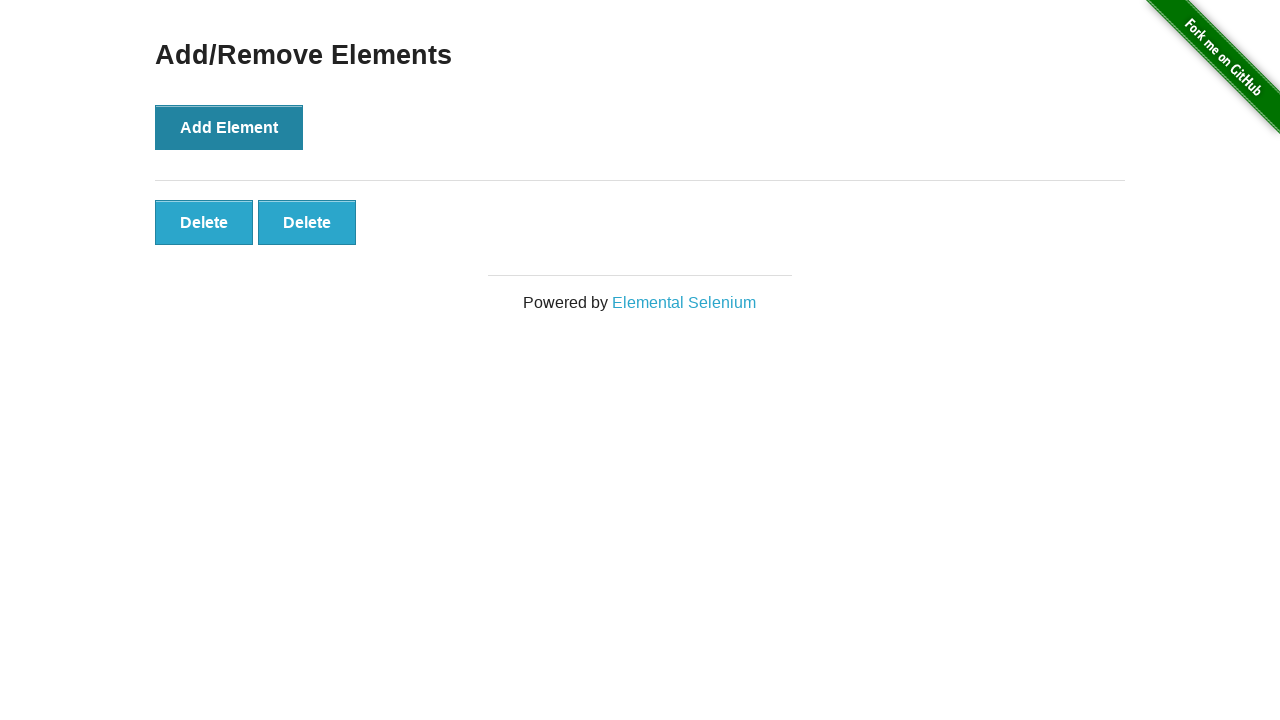

Verified that 2 Delete buttons are present
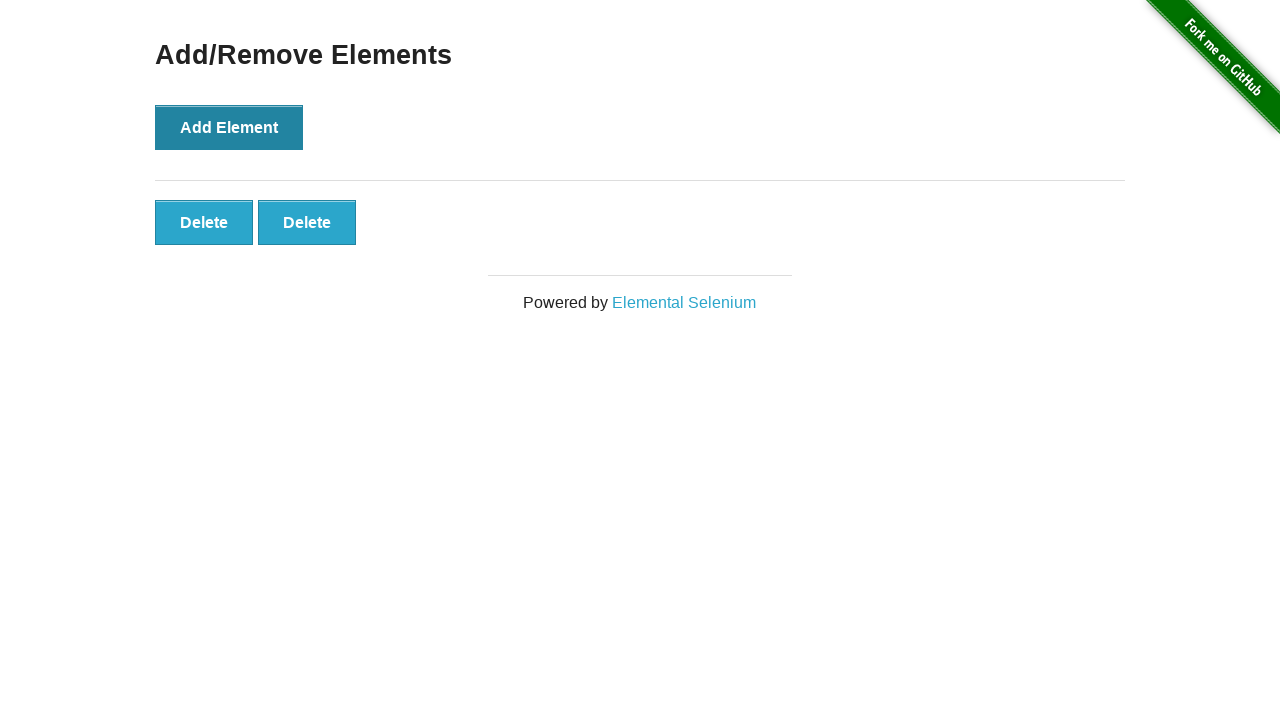

Clicked the second Delete button to remove an element at (307, 222) on xpath=//button[text()='Delete'] >> nth=1
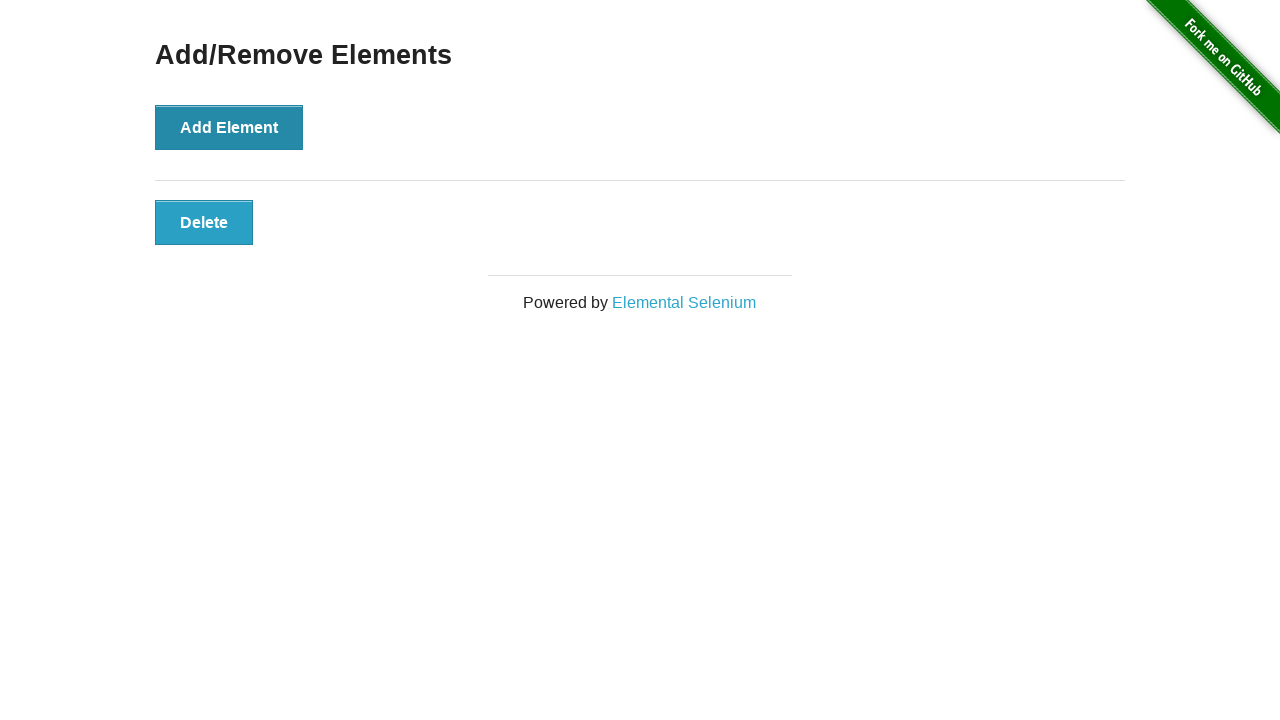

Located Delete buttons after deletion
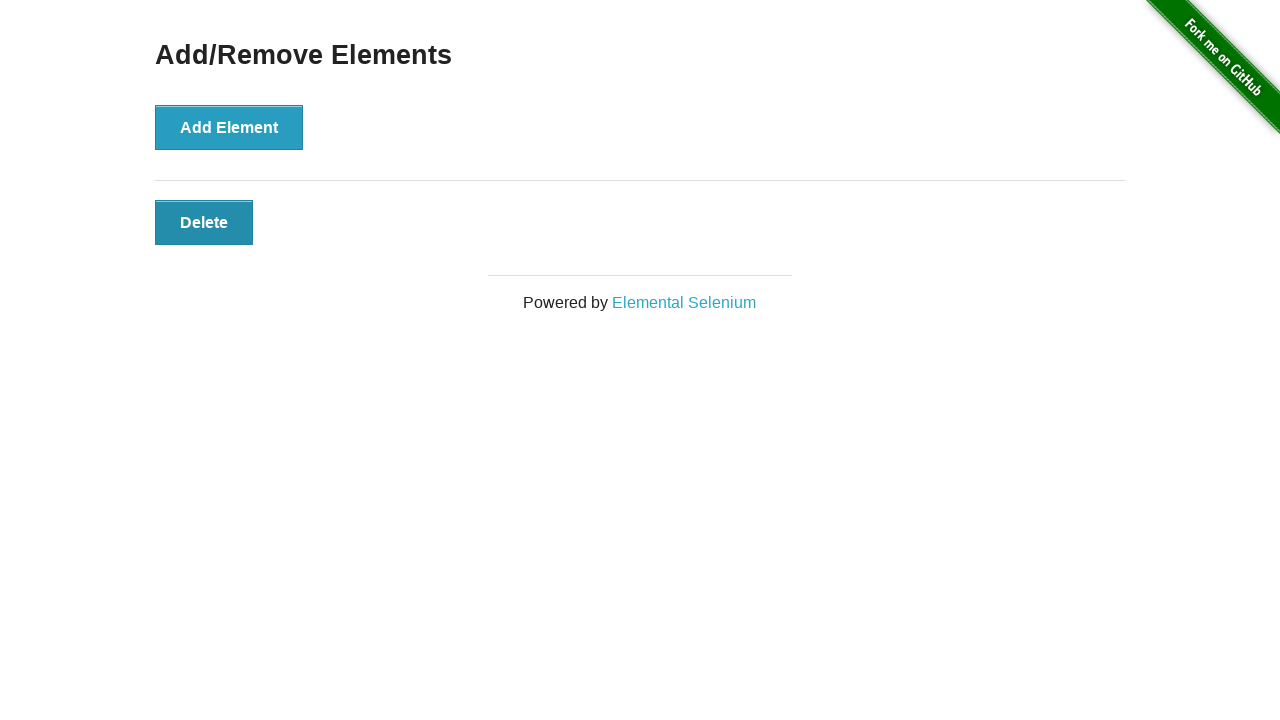

Verified that 1 Delete button remains after deletion
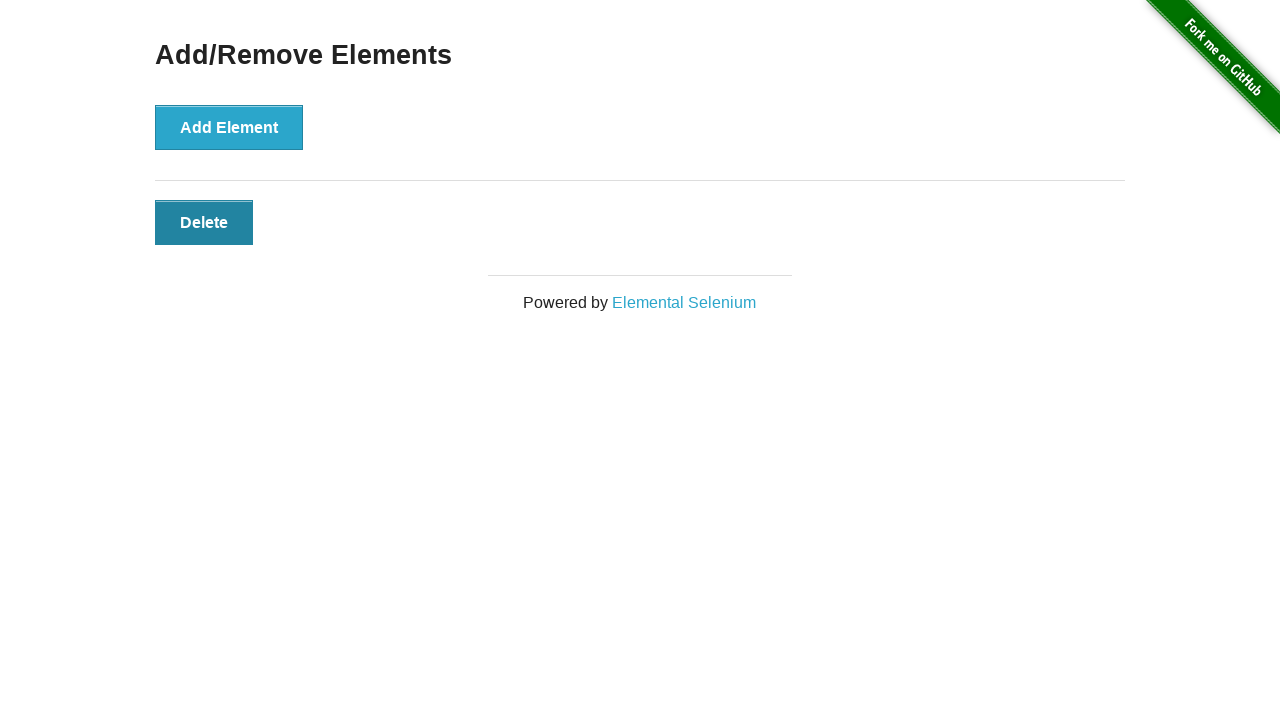

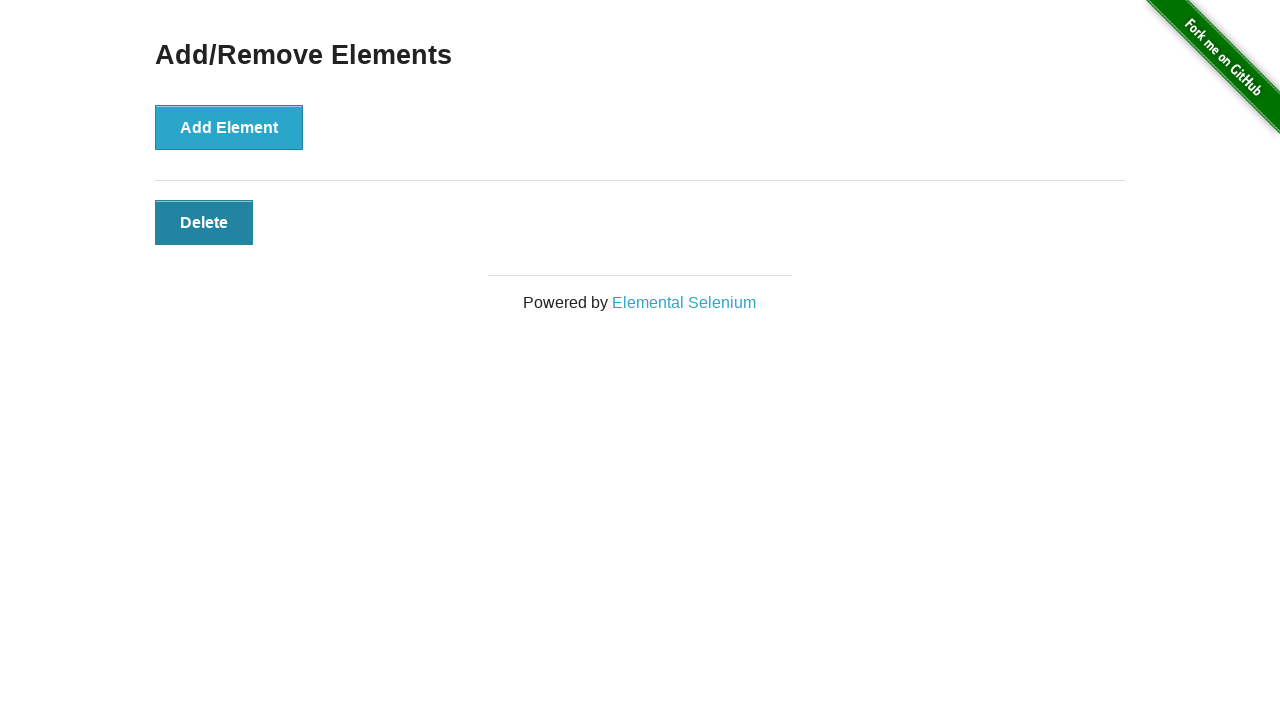